Tests visibility toggling of elements by clicking a hide button and verifying the text element becomes hidden

Starting URL: http://www.rahulshettyacademy.com/AutomationPractice/

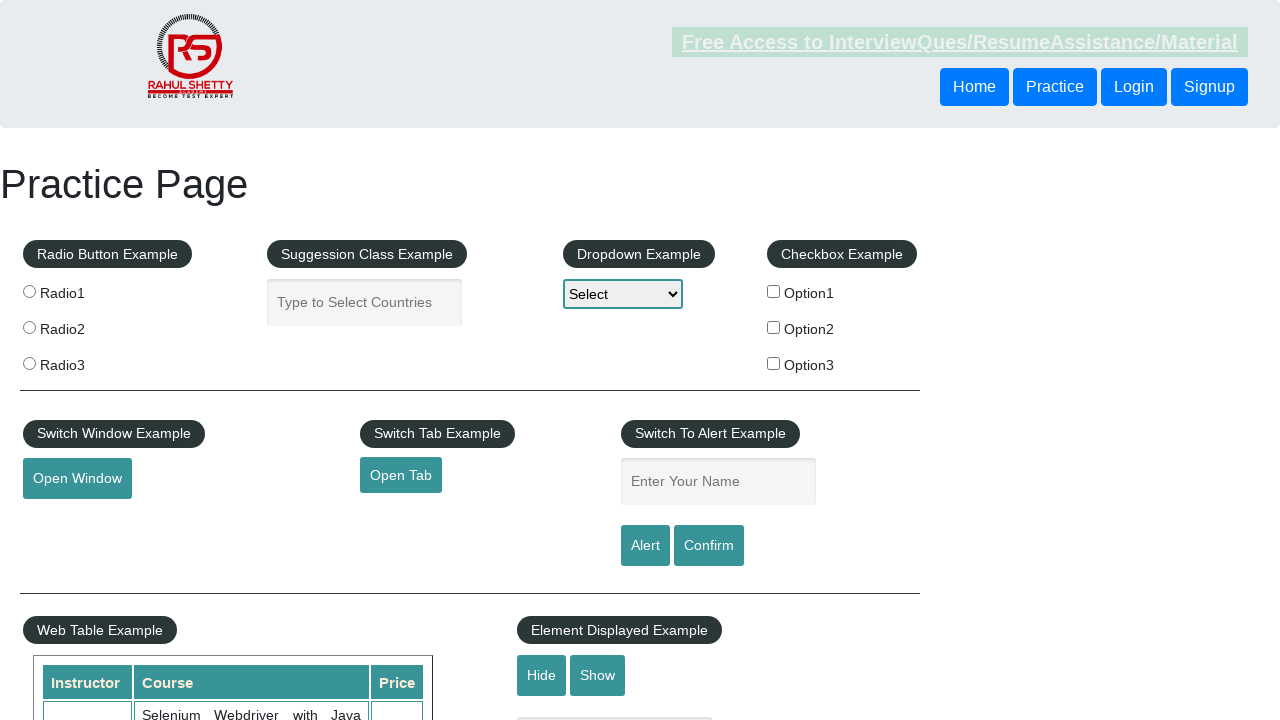

Verified that text element is initially visible
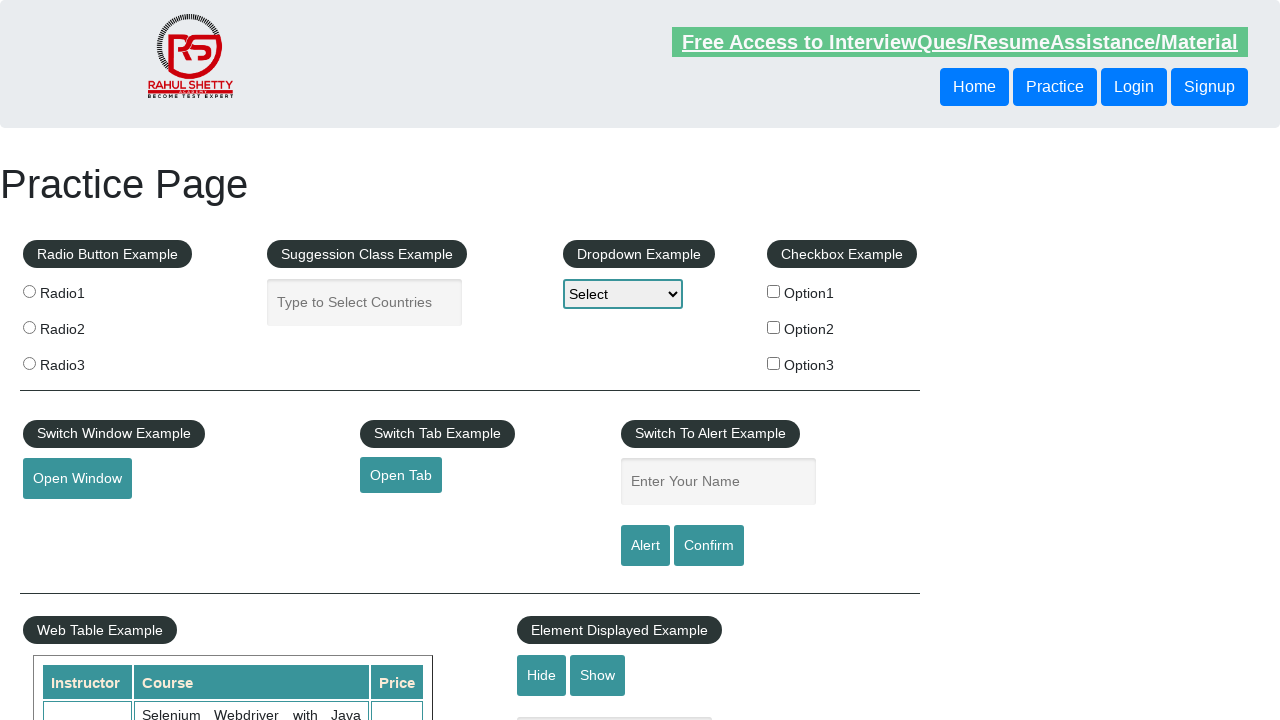

Clicked the hide button to toggle element visibility at (542, 675) on #hide-textbox
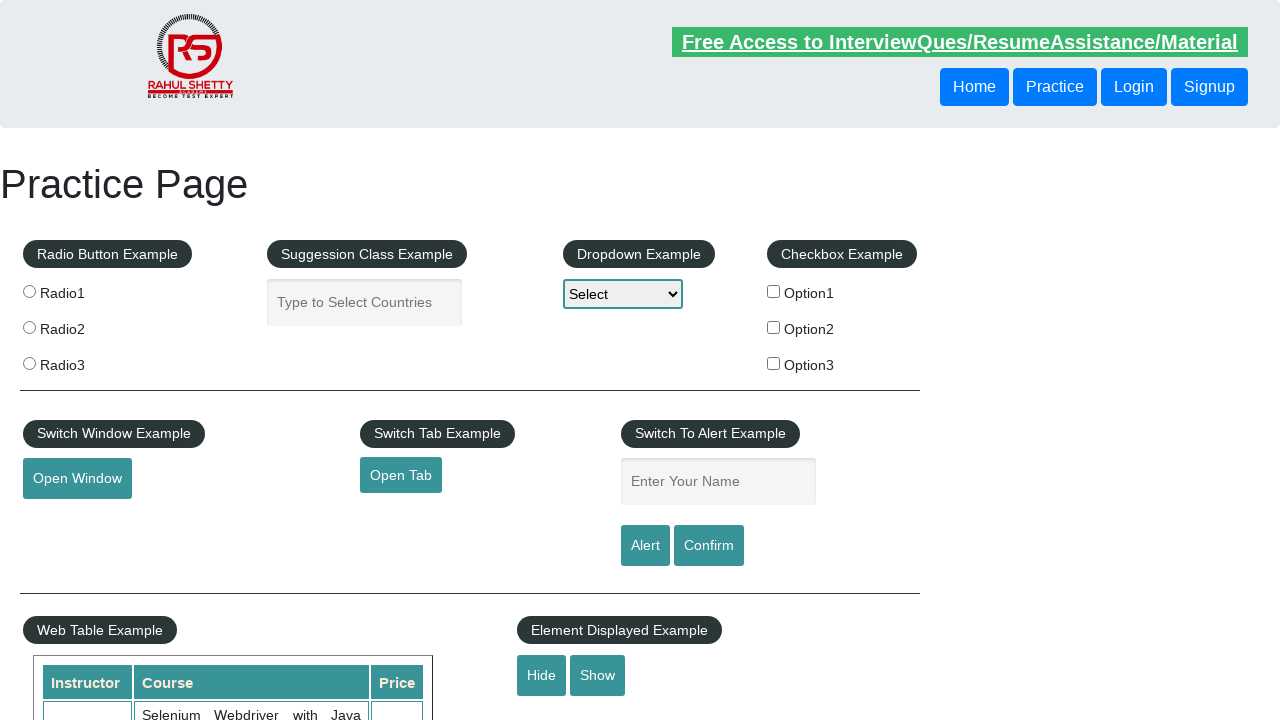

Verified that text element is now hidden
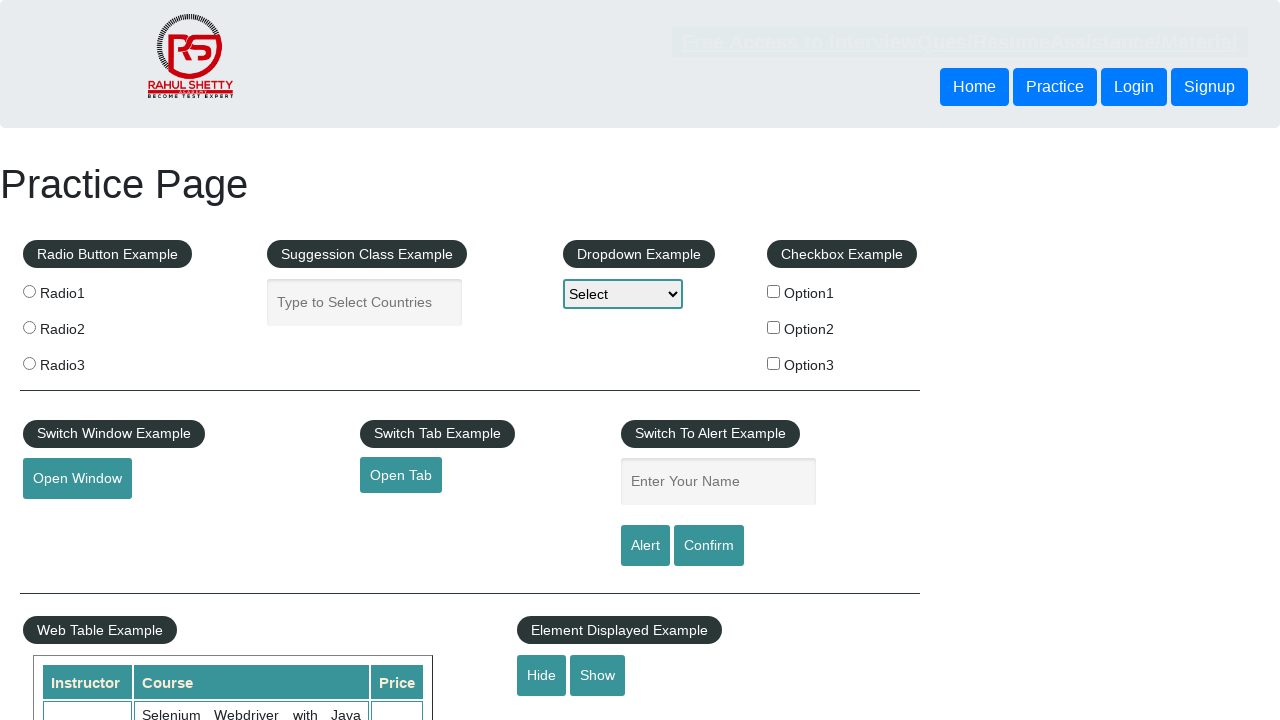

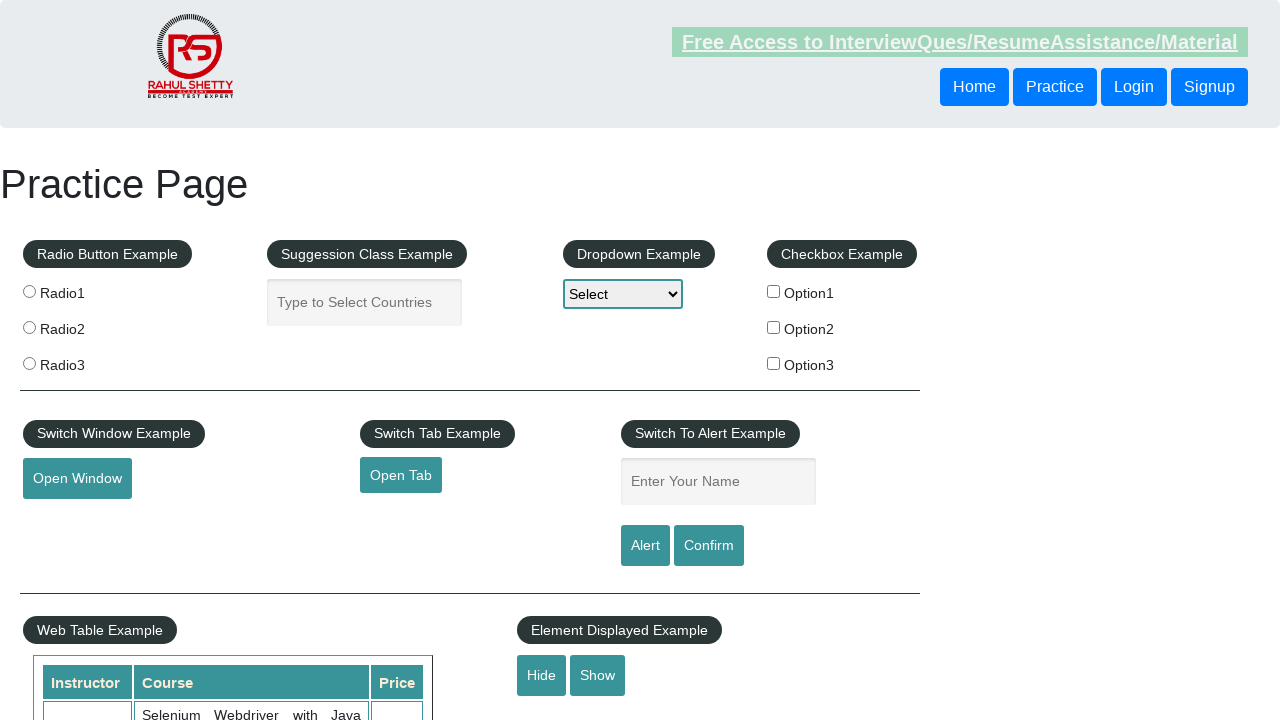